Navigates to Genshin Impact character list page and changes the items per page display option to show 100 items

Starting URL: https://genshin.honeyhunterworld.com/fam_chars/?lang=EN

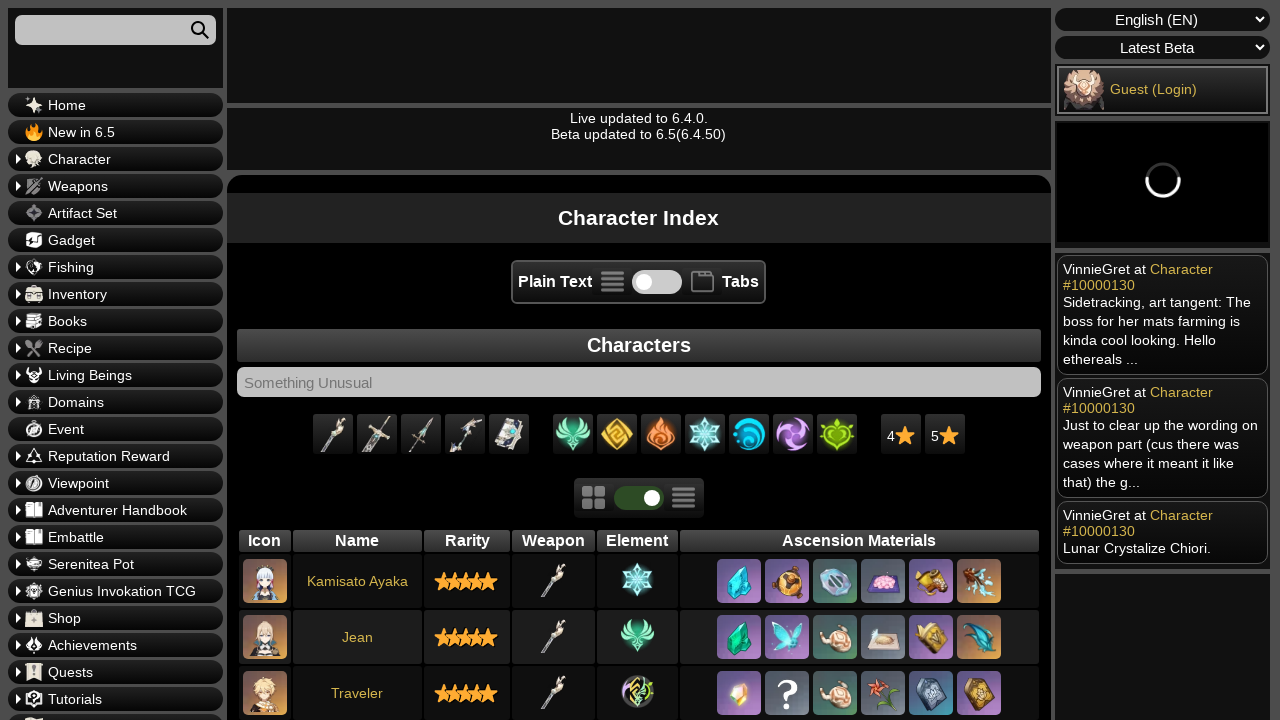

Navigated to Genshin Impact character list page
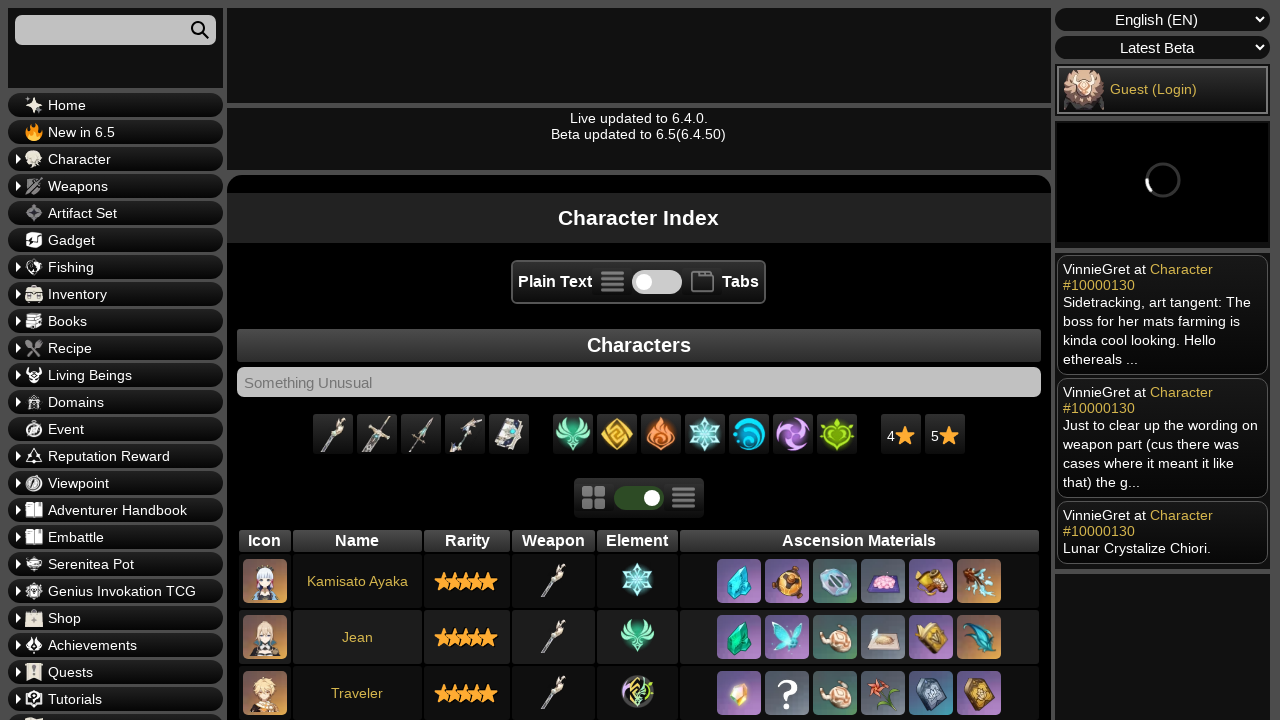

Changed items per page display option to 100 on .sorttable_per_page
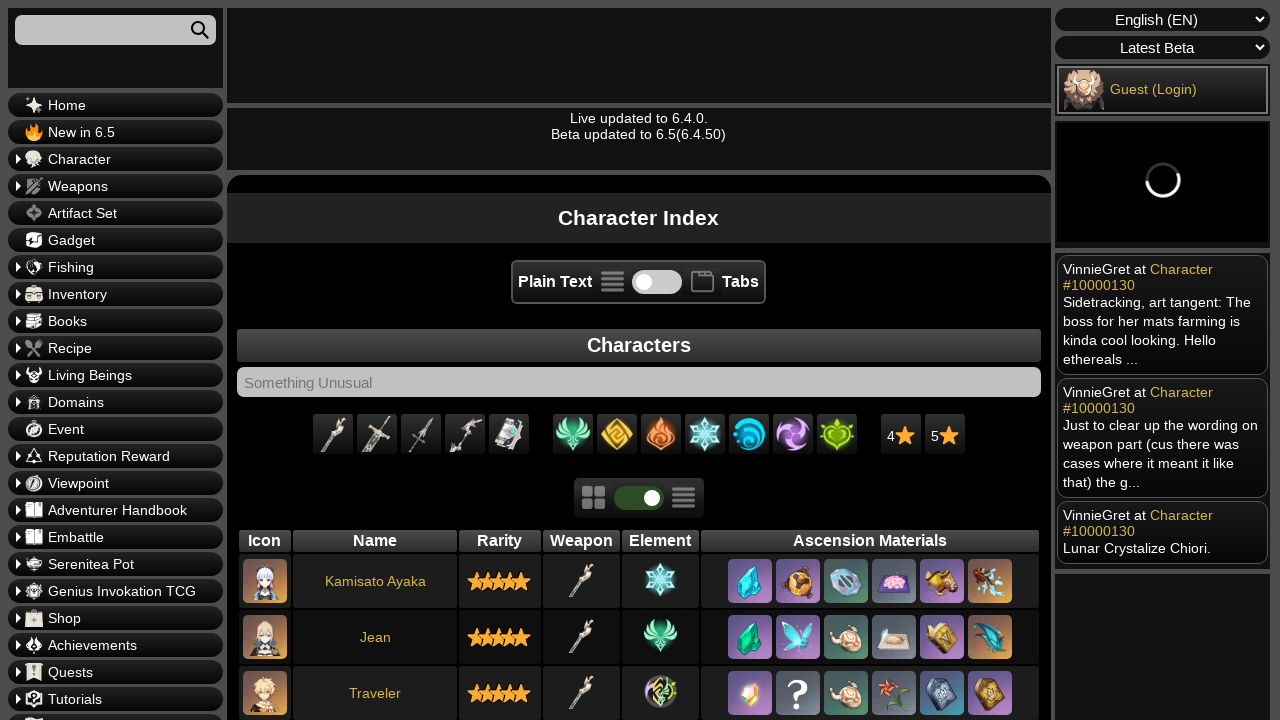

Table loaded with updated content showing 100 items per page
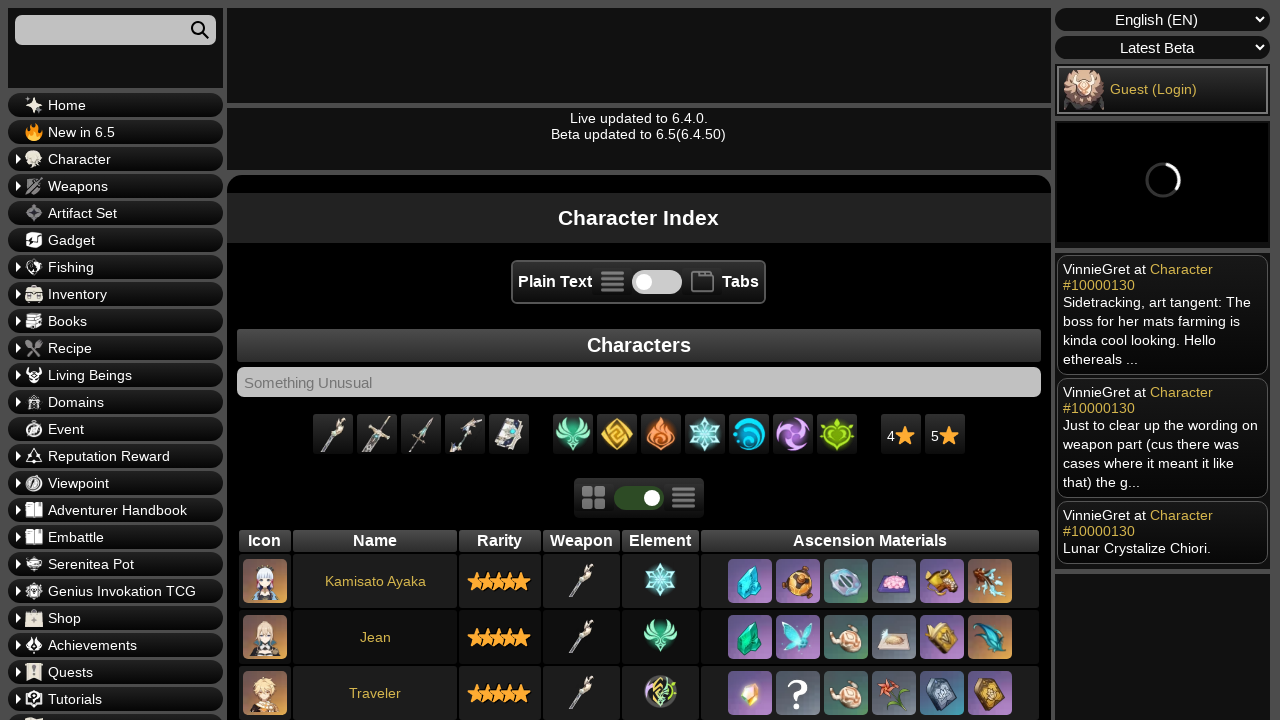

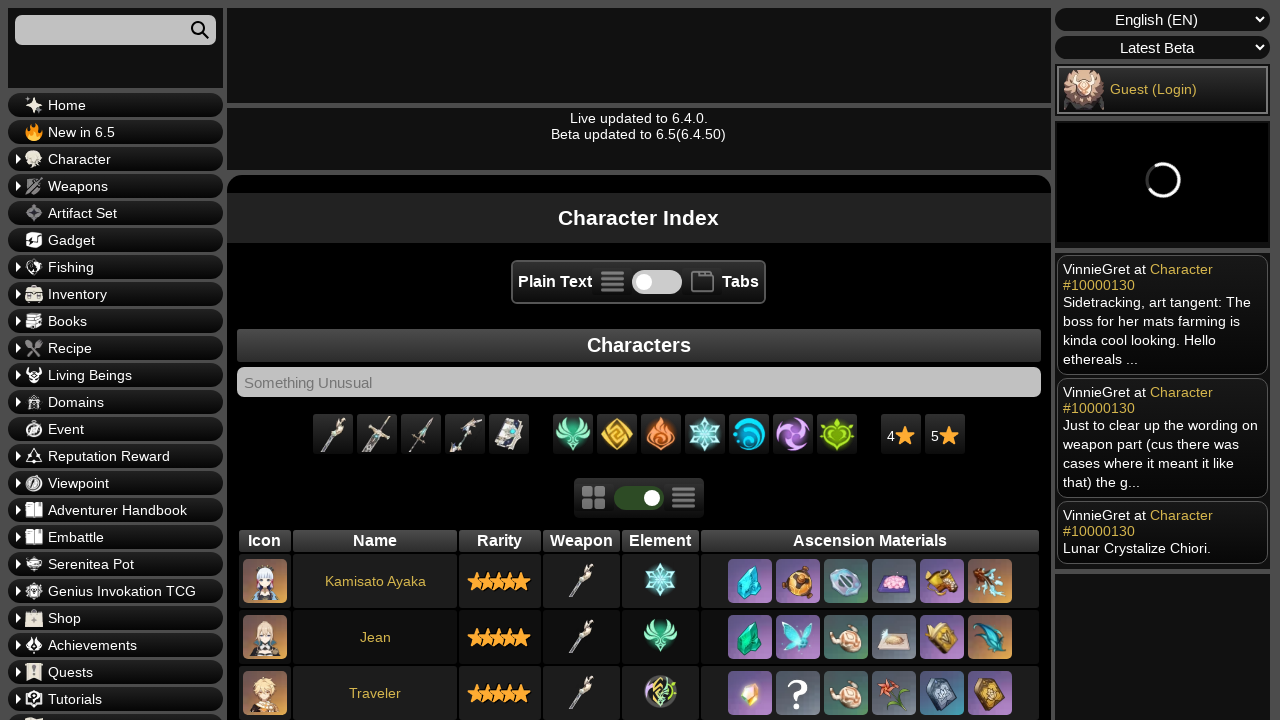